Verifies that the OpenCart store logo is visible on the homepage

Starting URL: https://naveenautomationlabs.com/opencart/

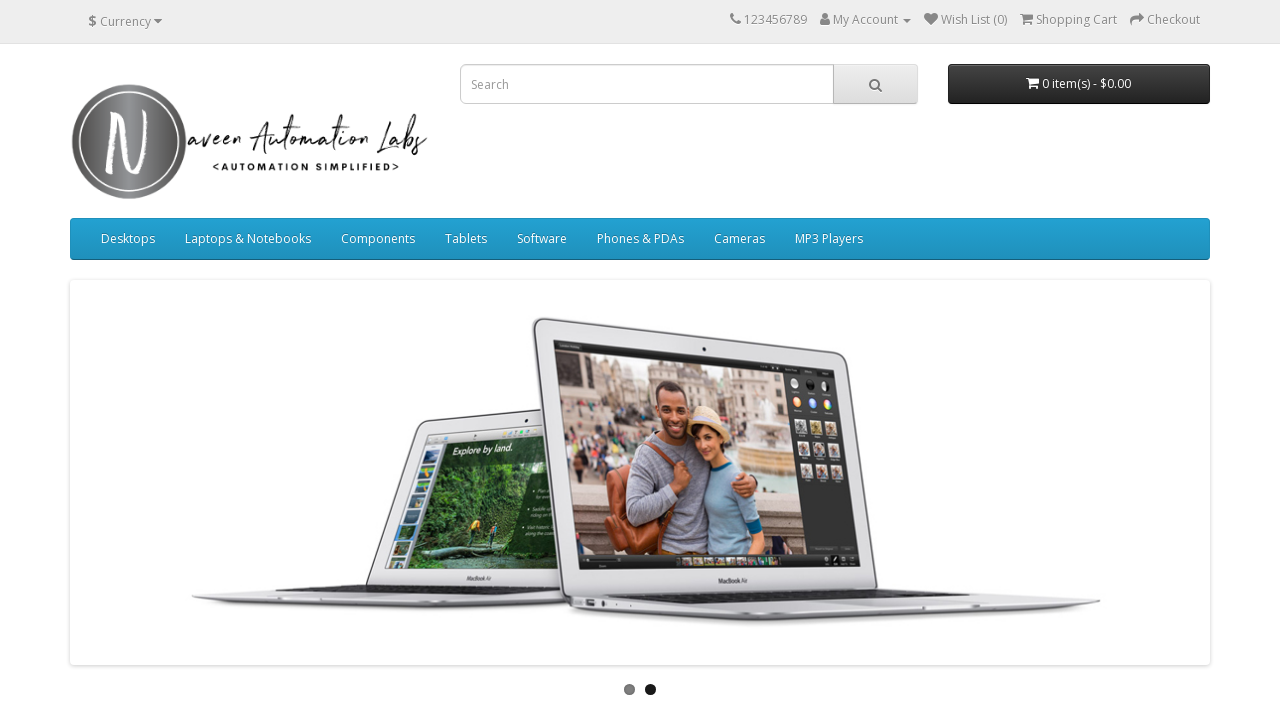

Waited for OpenCart logo to be visible
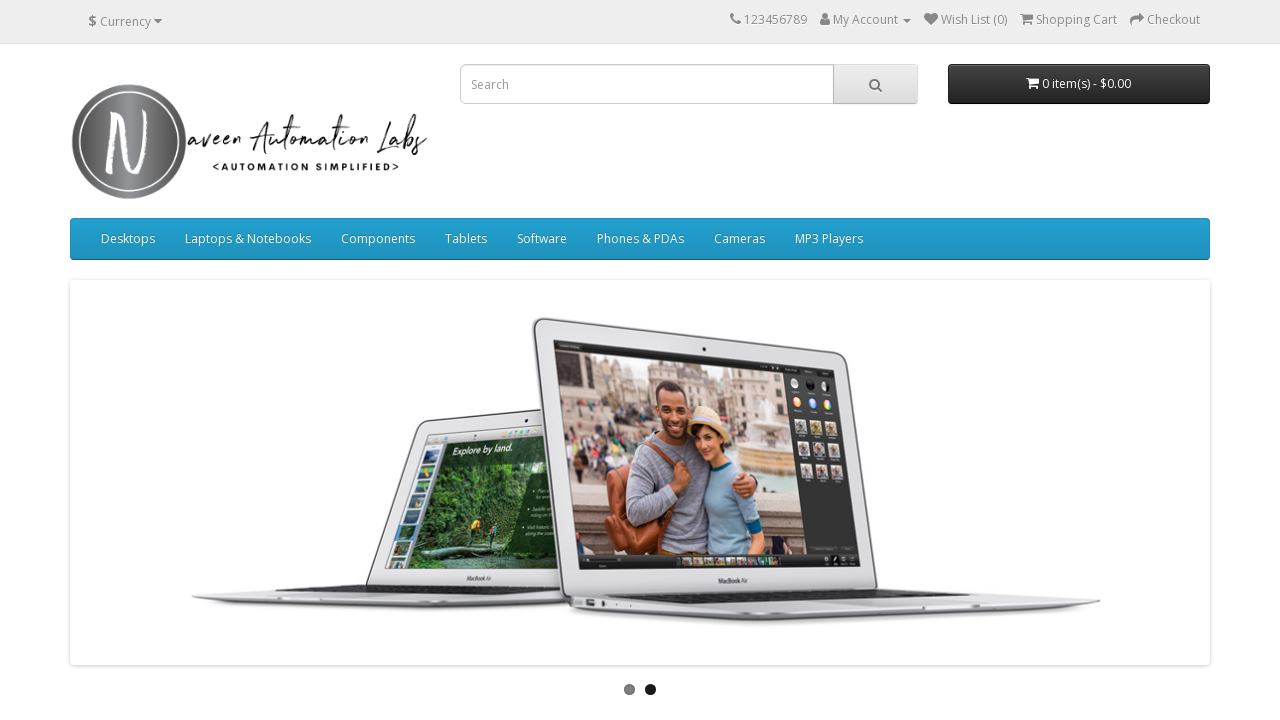

Verified OpenCart logo is visible on the homepage
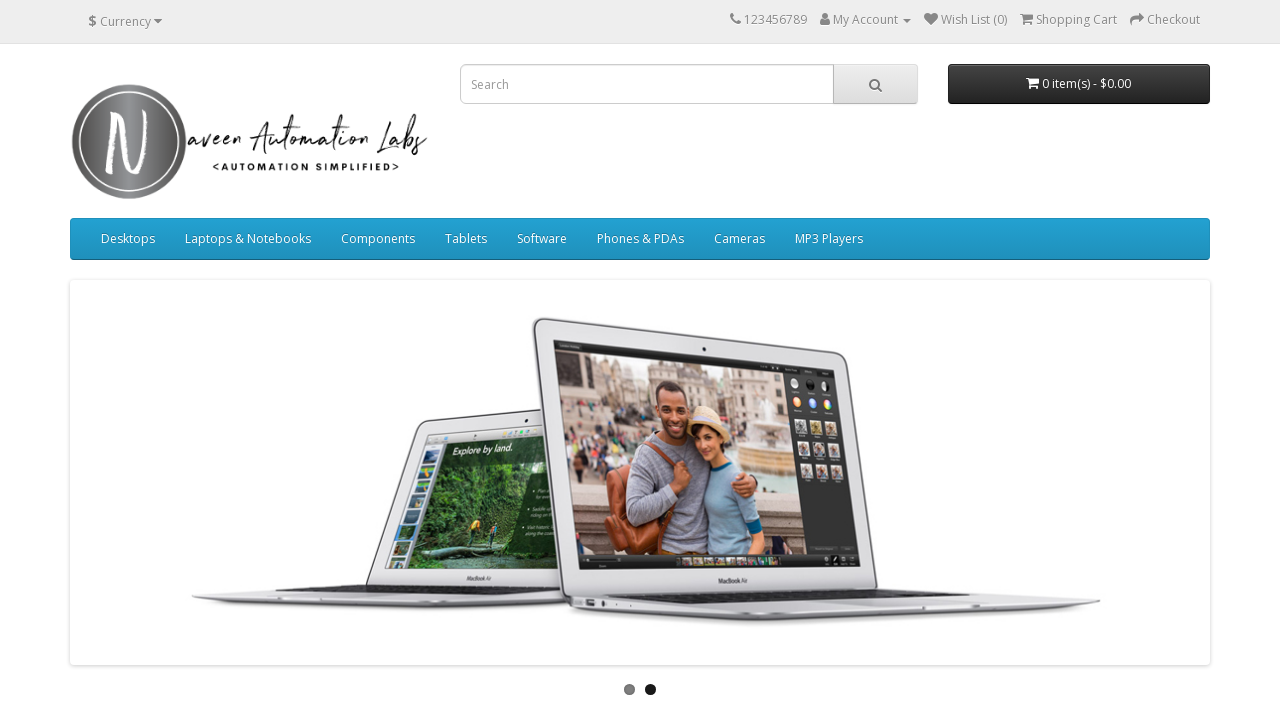

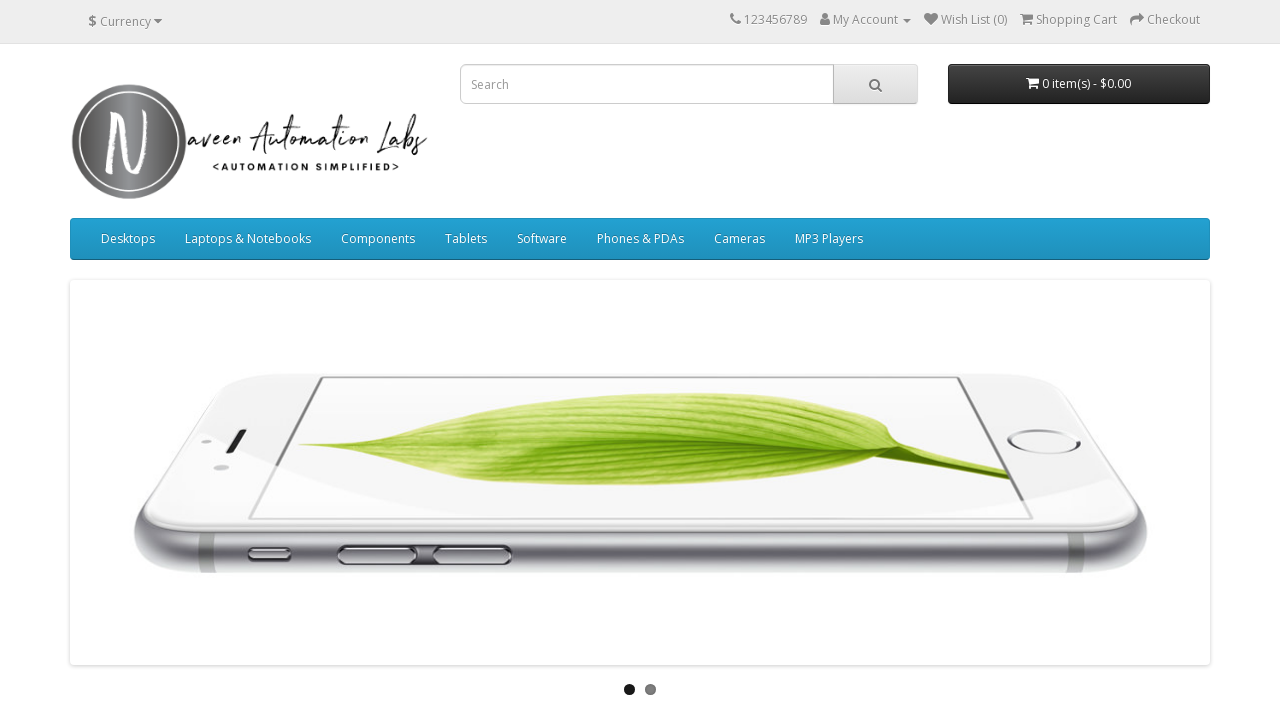